Tests that a todo item is removed when edited to an empty string

Starting URL: https://demo.playwright.dev/todomvc

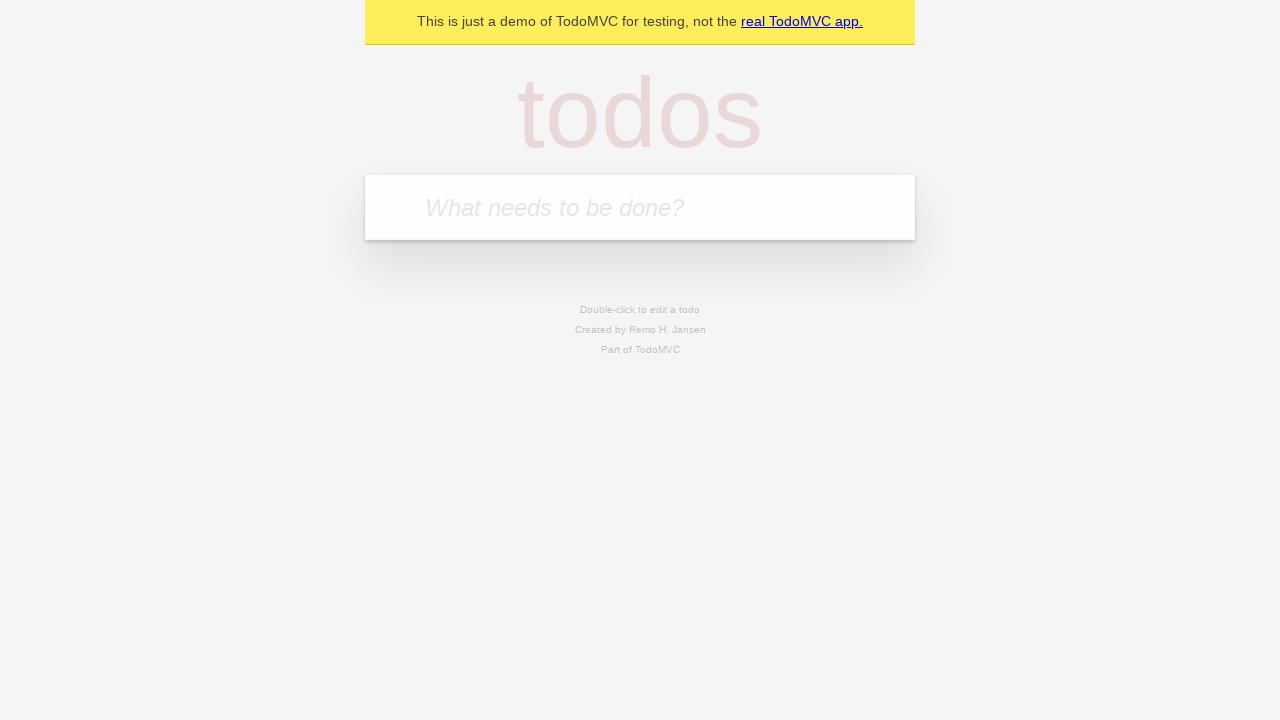

Filled new todo input with 'buy some cheese' on internal:attr=[placeholder="What needs to be done?"i]
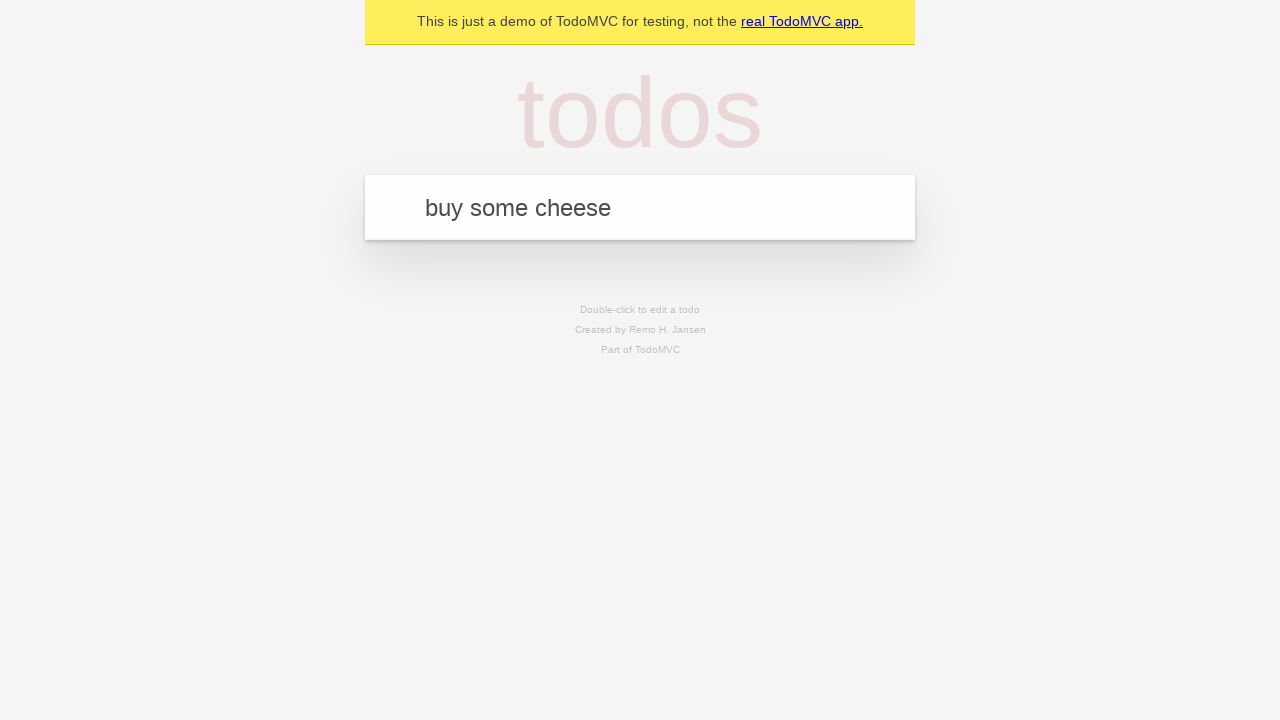

Pressed Enter to create todo item 'buy some cheese' on internal:attr=[placeholder="What needs to be done?"i]
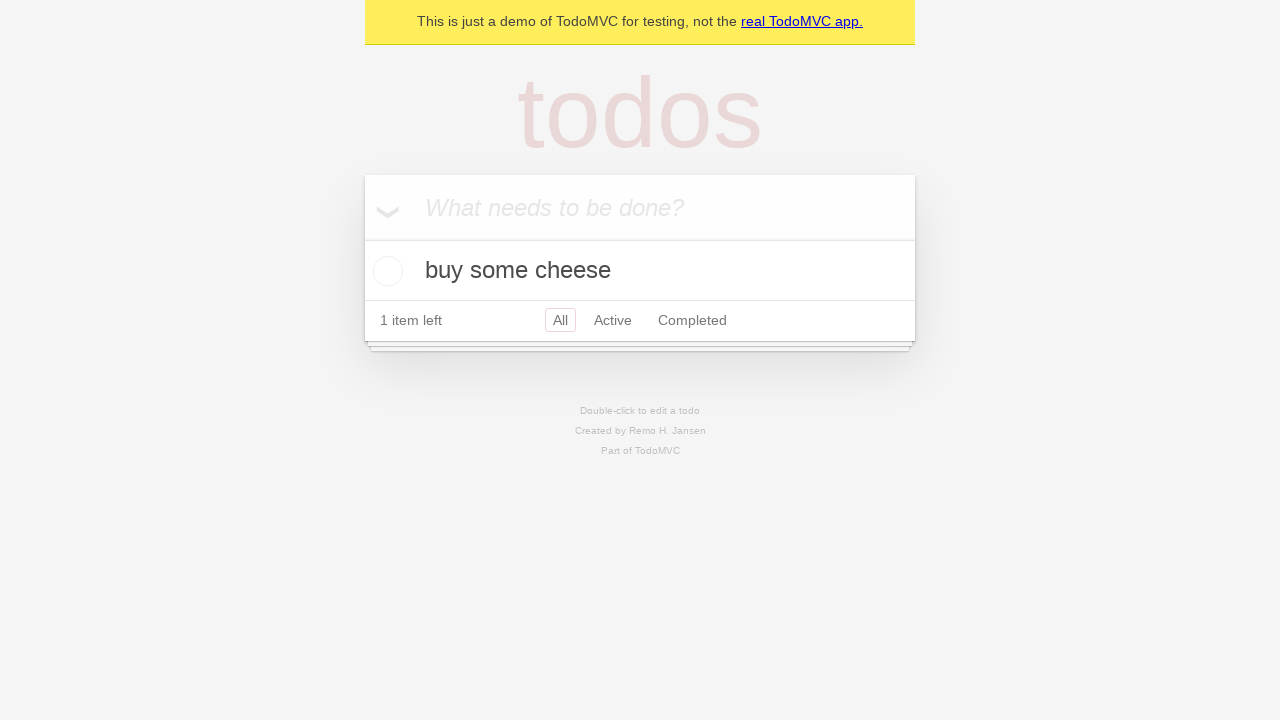

Filled new todo input with 'feed the cat' on internal:attr=[placeholder="What needs to be done?"i]
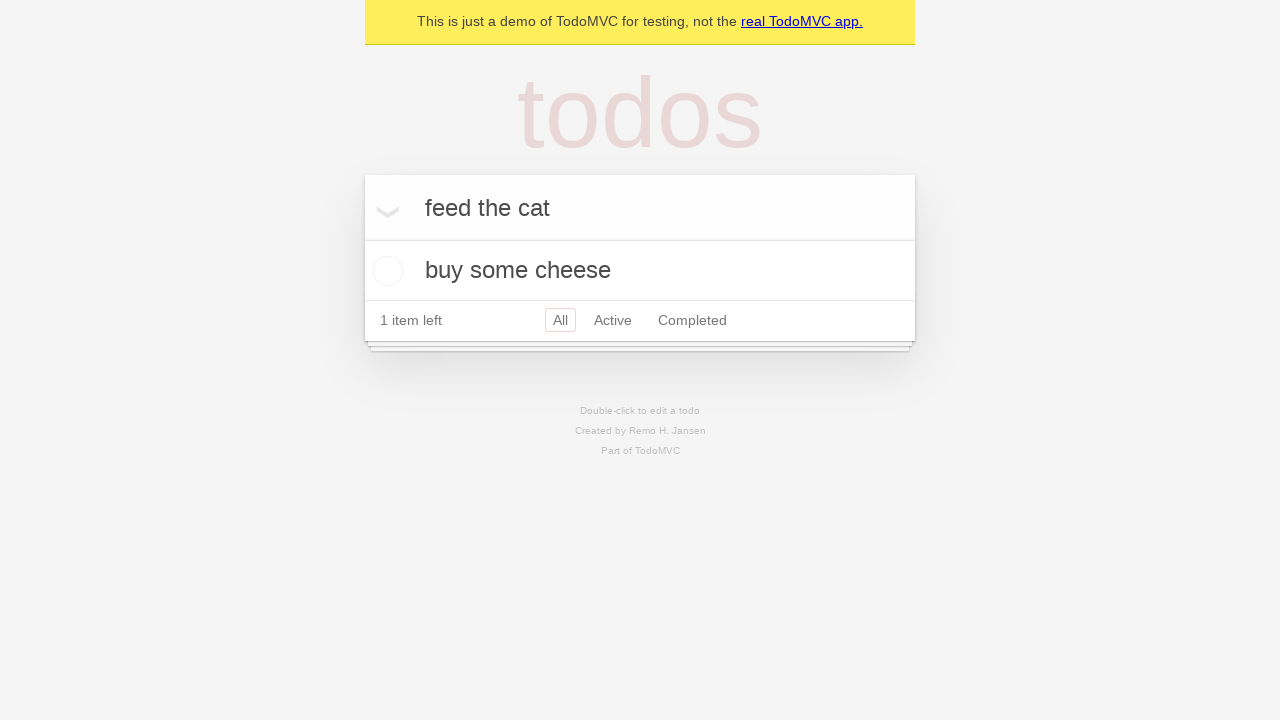

Pressed Enter to create todo item 'feed the cat' on internal:attr=[placeholder="What needs to be done?"i]
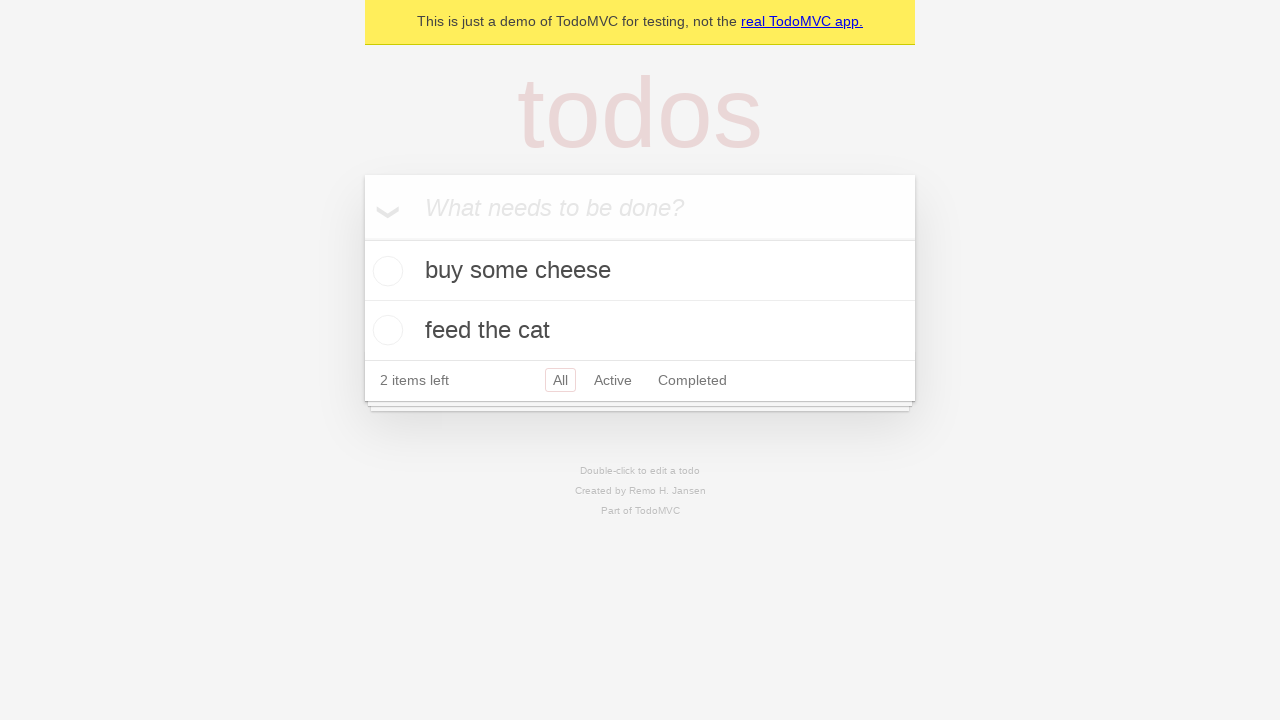

Filled new todo input with 'book a doctors appointment' on internal:attr=[placeholder="What needs to be done?"i]
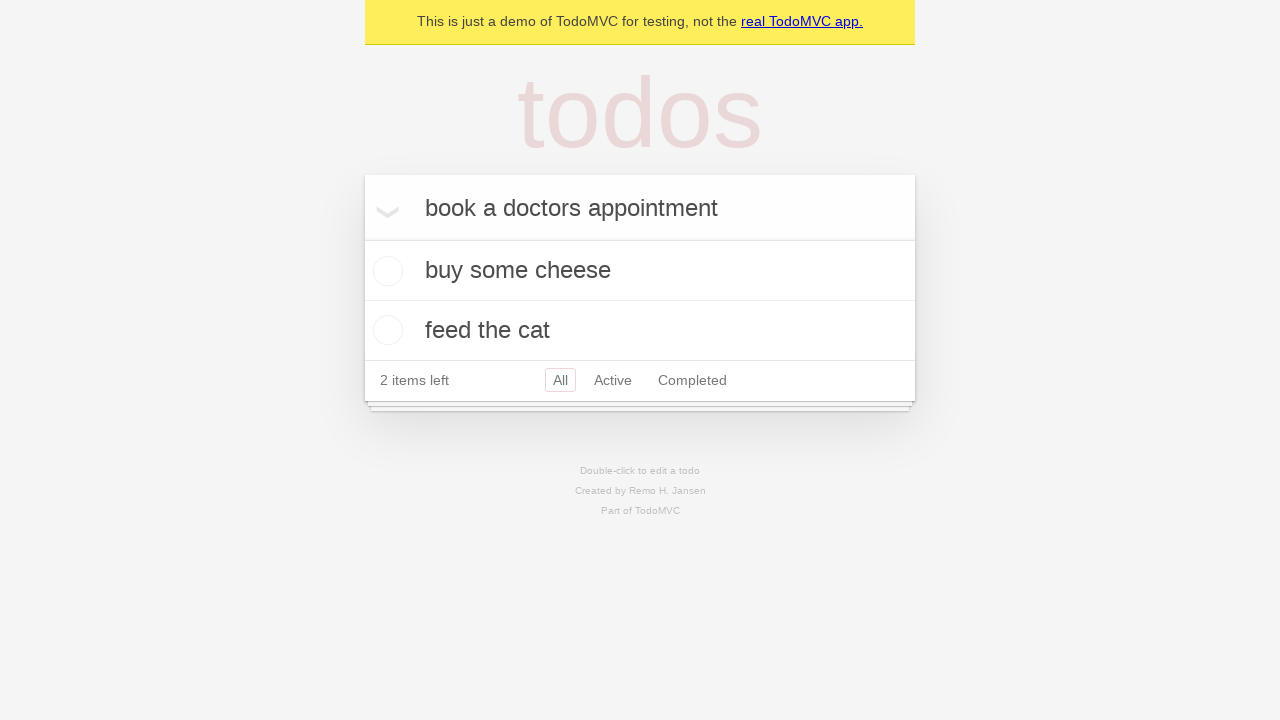

Pressed Enter to create todo item 'book a doctors appointment' on internal:attr=[placeholder="What needs to be done?"i]
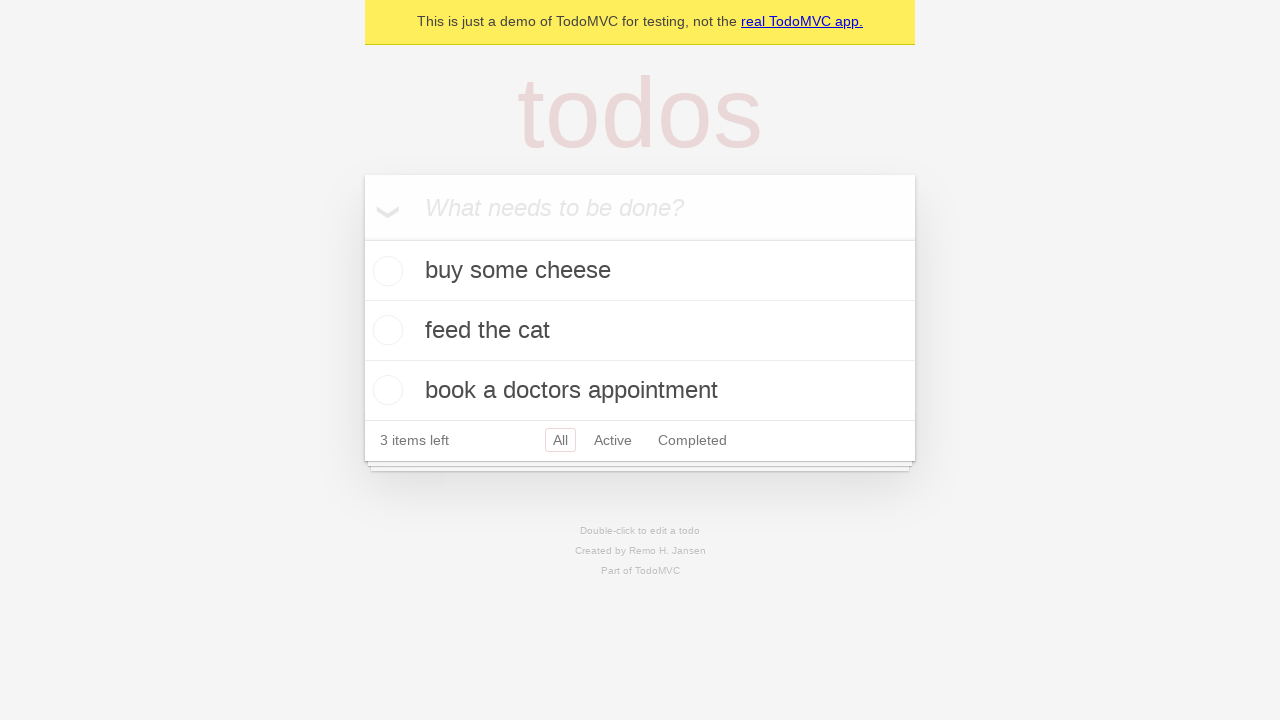

Double-clicked second todo item to enter edit mode at (640, 331) on internal:testid=[data-testid="todo-item"s] >> nth=1
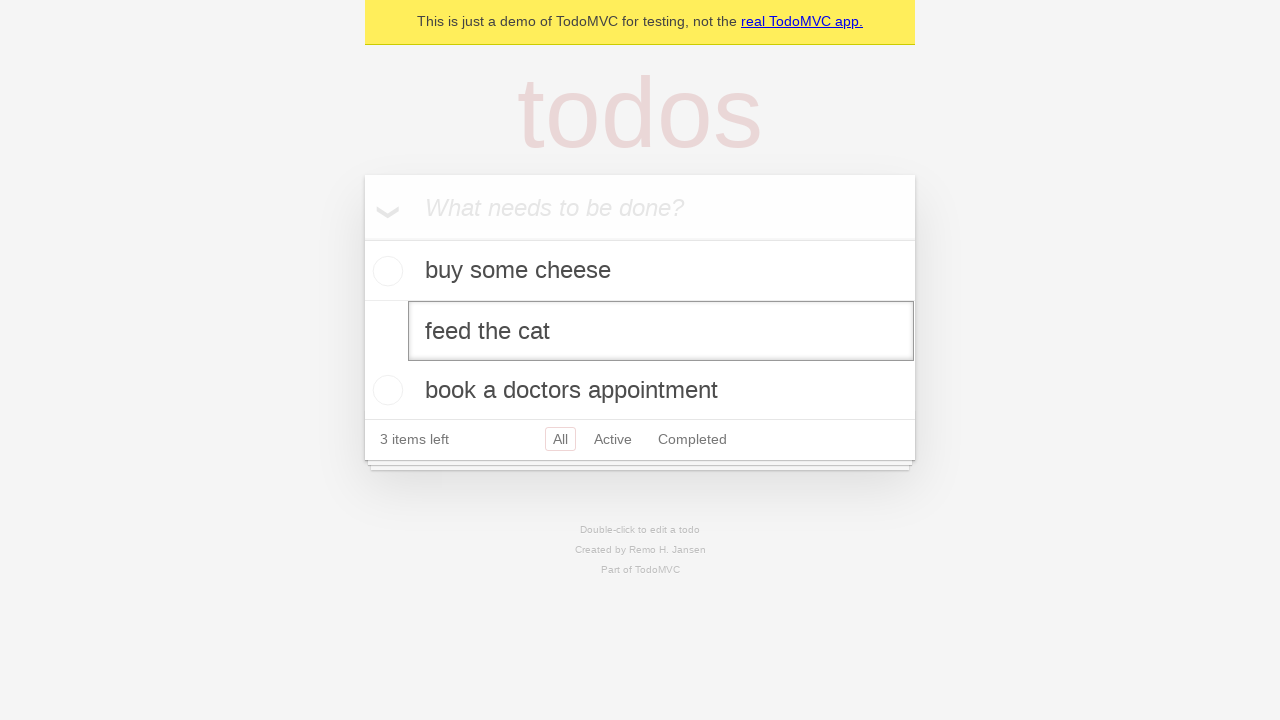

Cleared the edit textbox to empty string on internal:testid=[data-testid="todo-item"s] >> nth=1 >> internal:role=textbox[nam
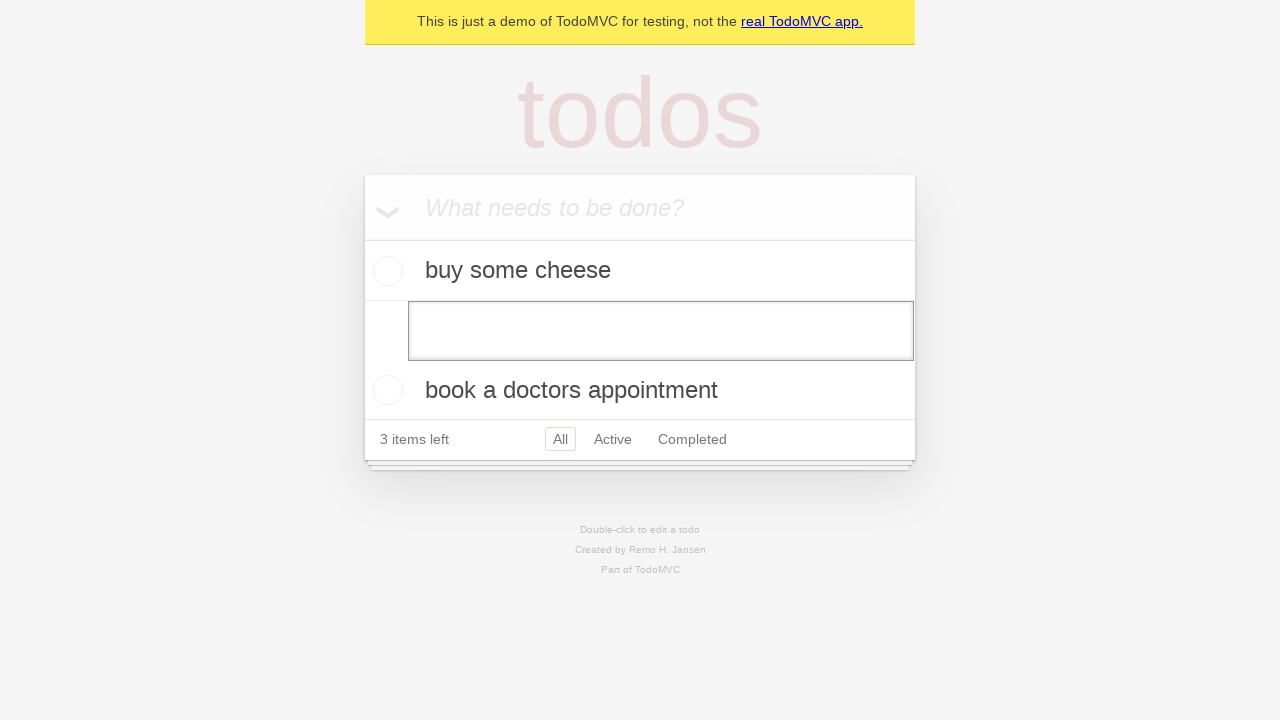

Pressed Enter to confirm empty edit, removing the todo item on internal:testid=[data-testid="todo-item"s] >> nth=1 >> internal:role=textbox[nam
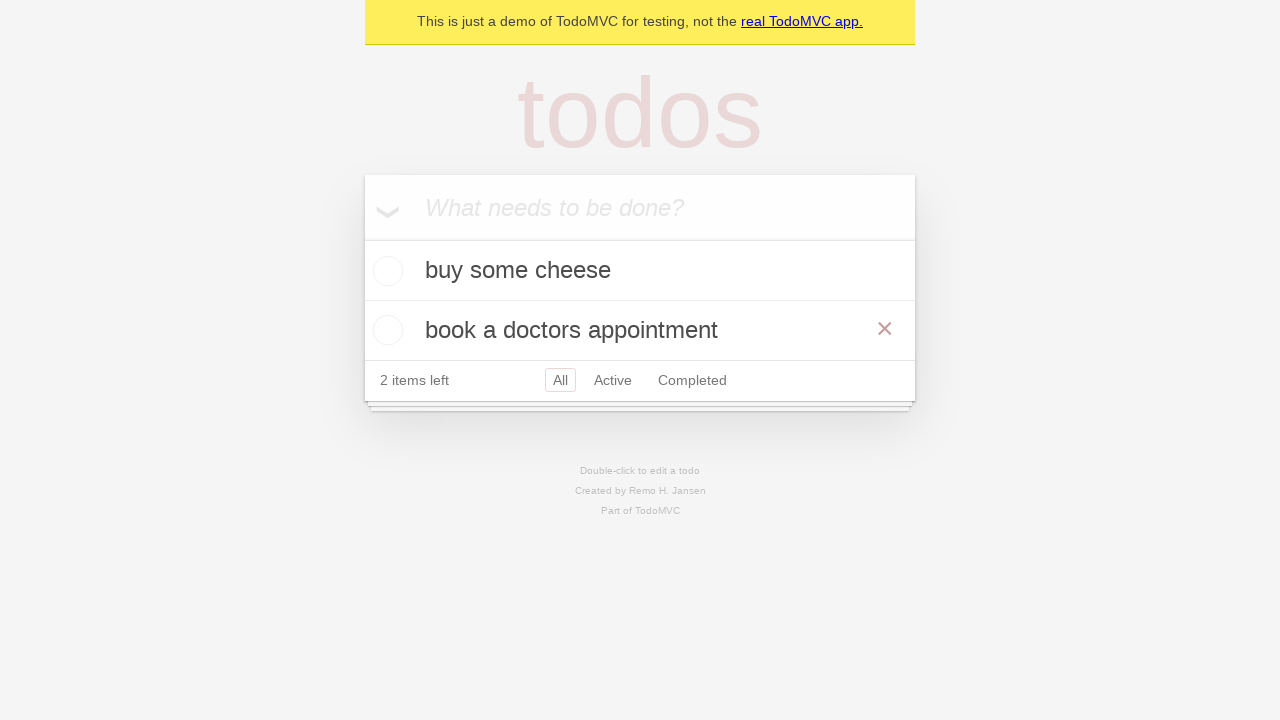

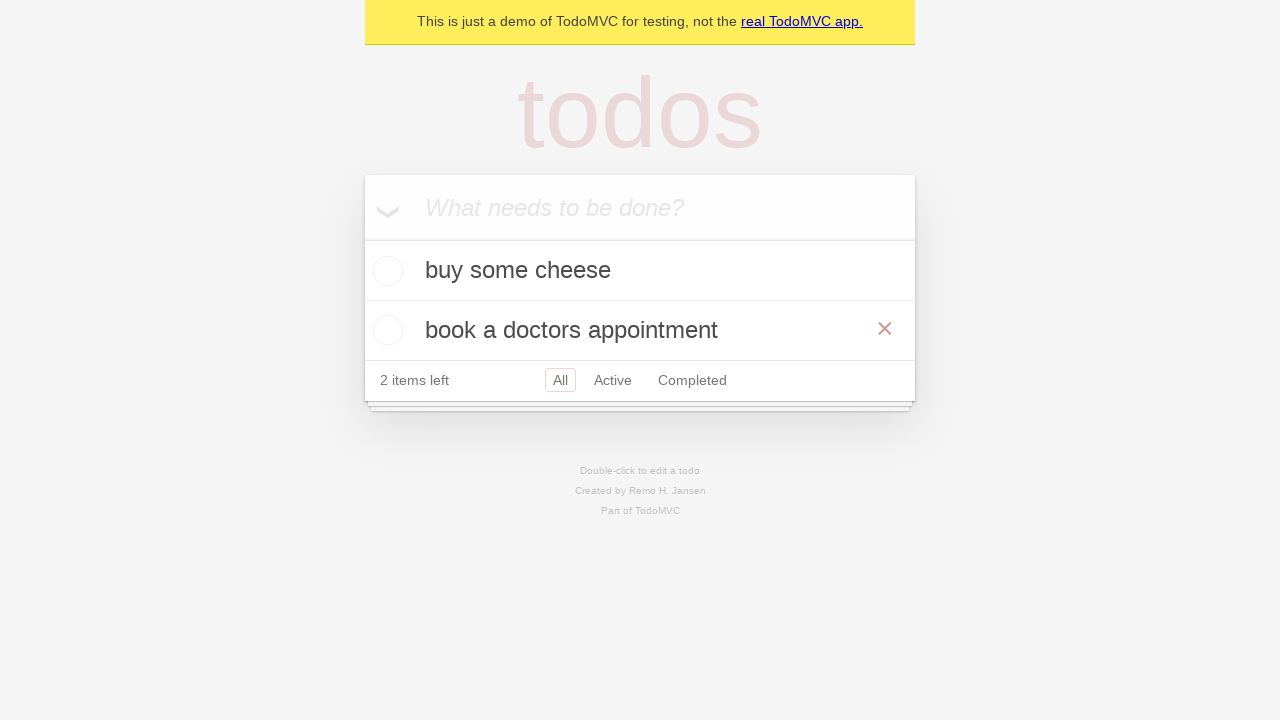